Tests window switching functionality by clicking a link that opens in a new window and switching back to the main window

Starting URL: https://www.getcalley.com/

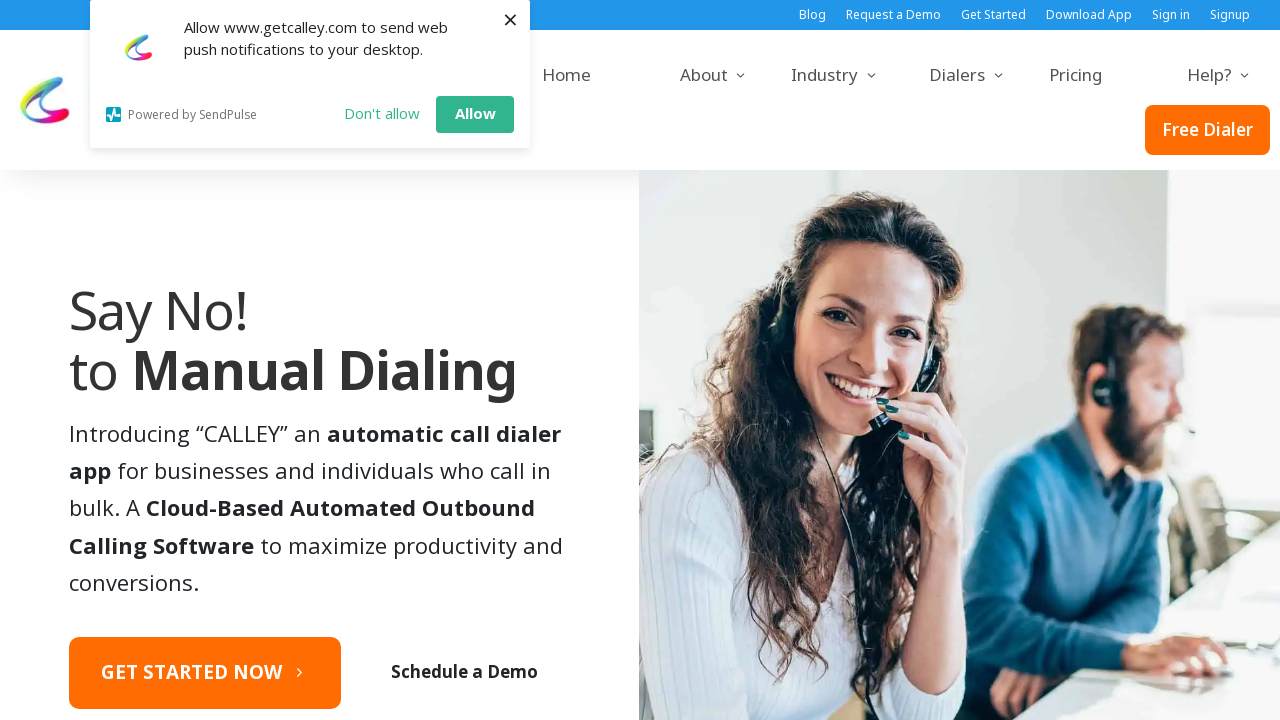

Clicked link that opens in new window at (205, 673) on //*[@id="op3-element-DwEwwCkp"]/a
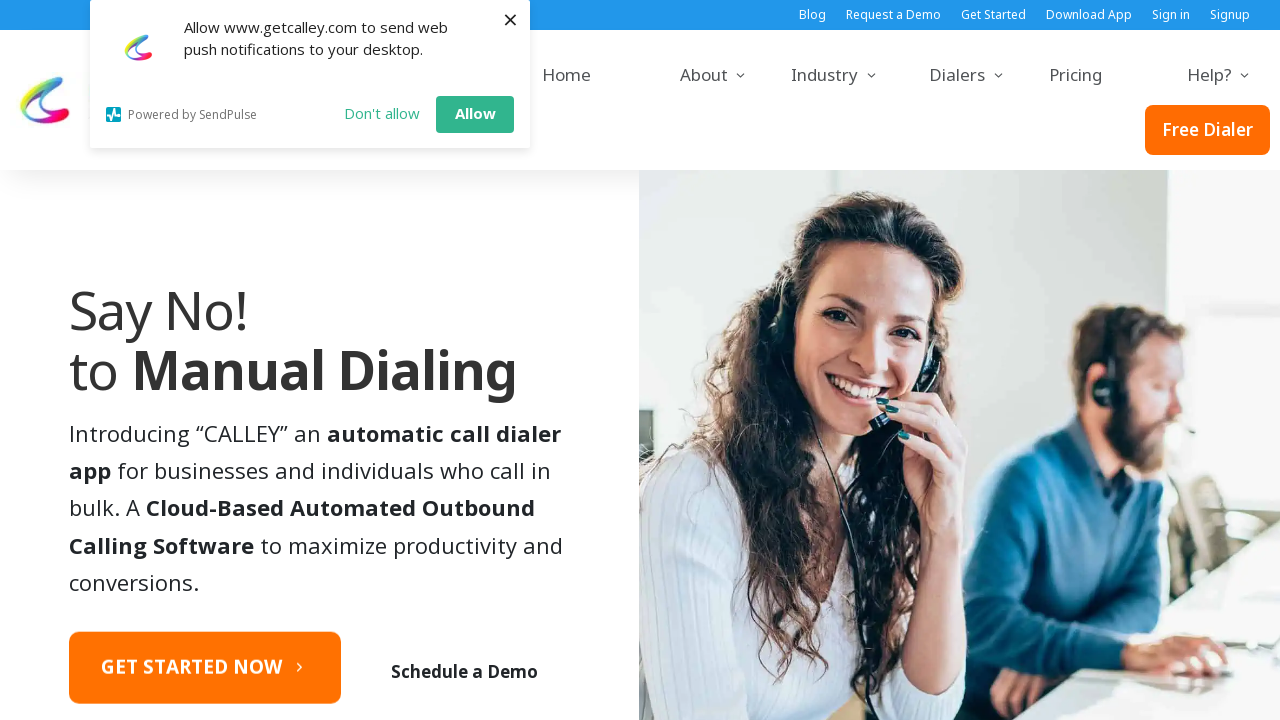

New window page object obtained
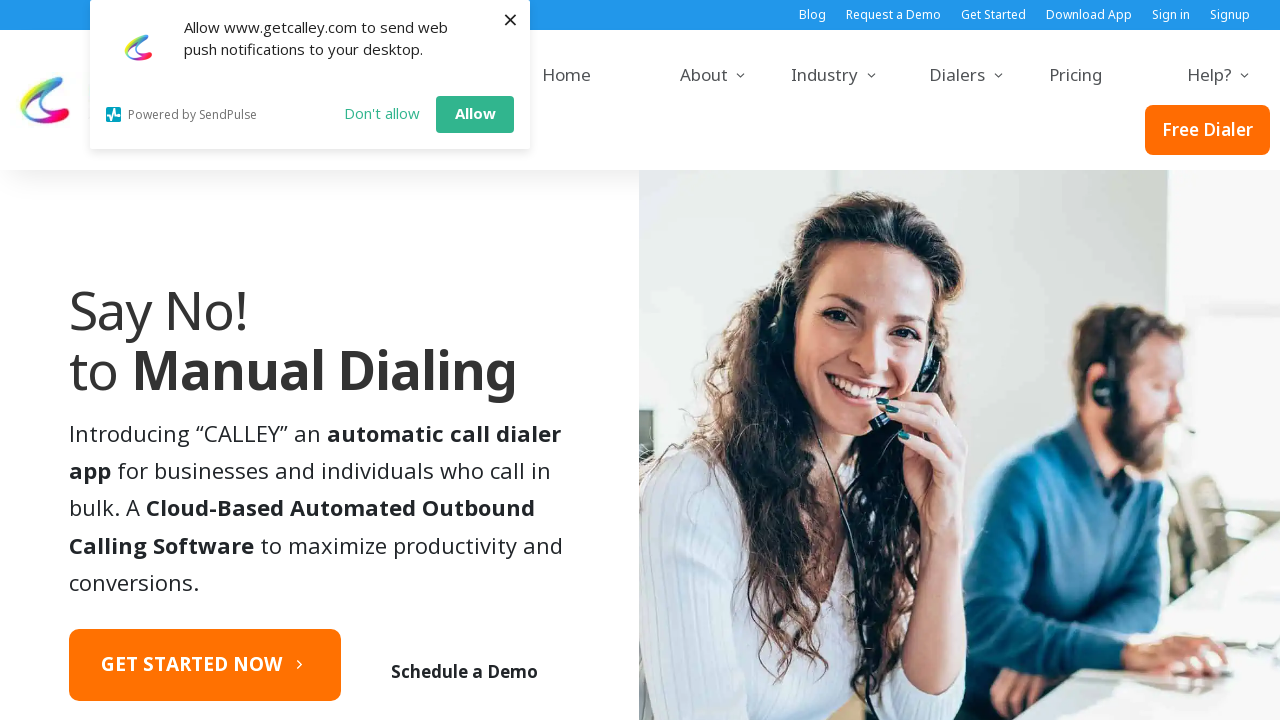

Waited for new page to load (2000ms)
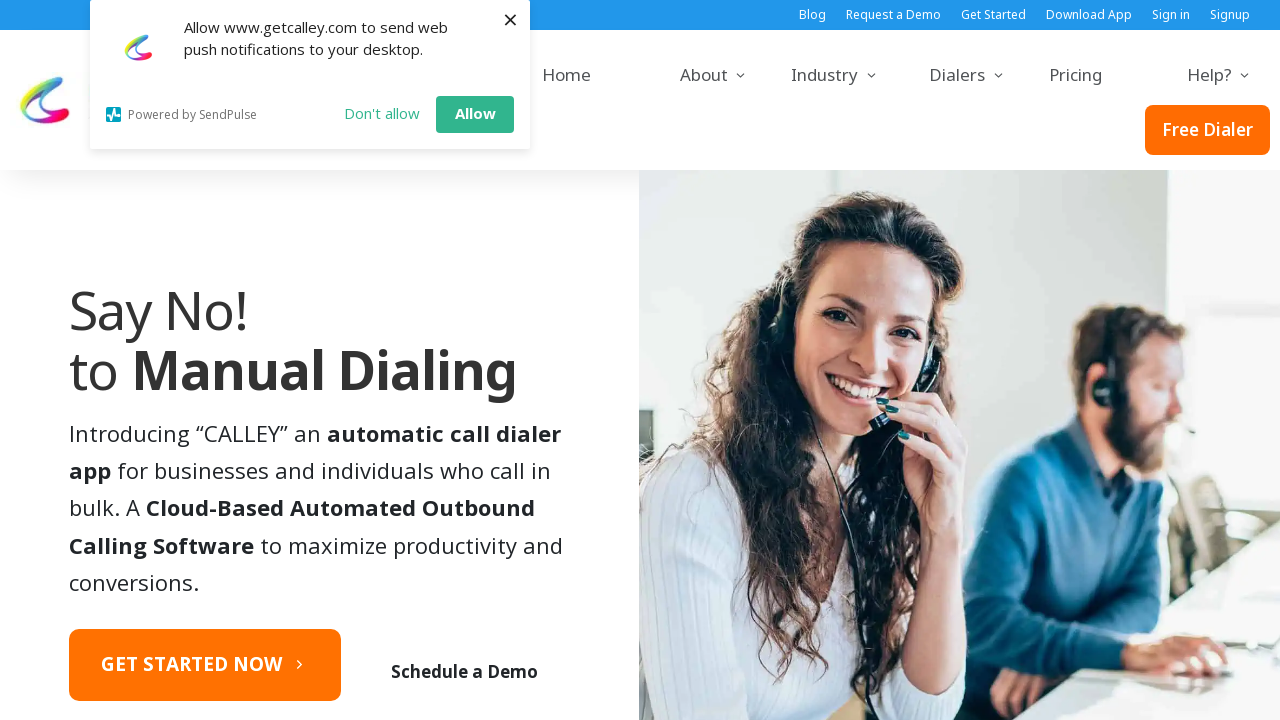

Switched back to main window
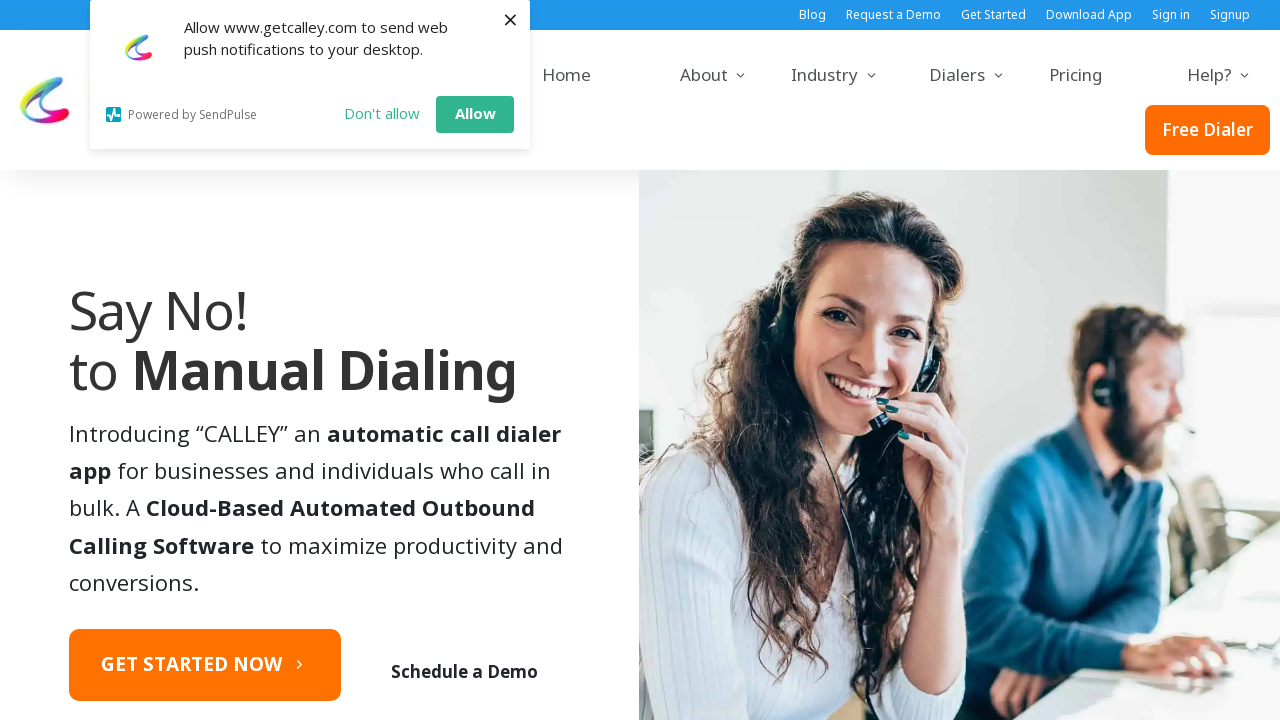

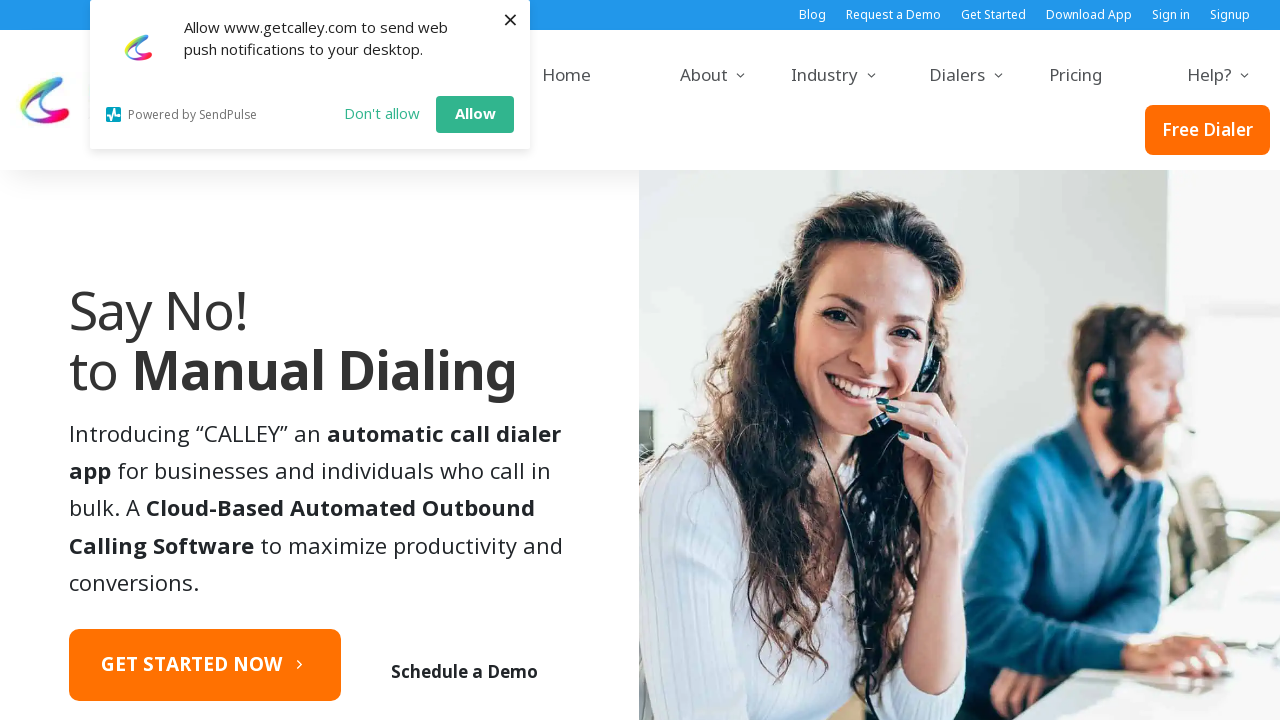